Tests clearing the complete state of all items by toggling the mark-all checkbox

Starting URL: https://demo.playwright.dev/todomvc

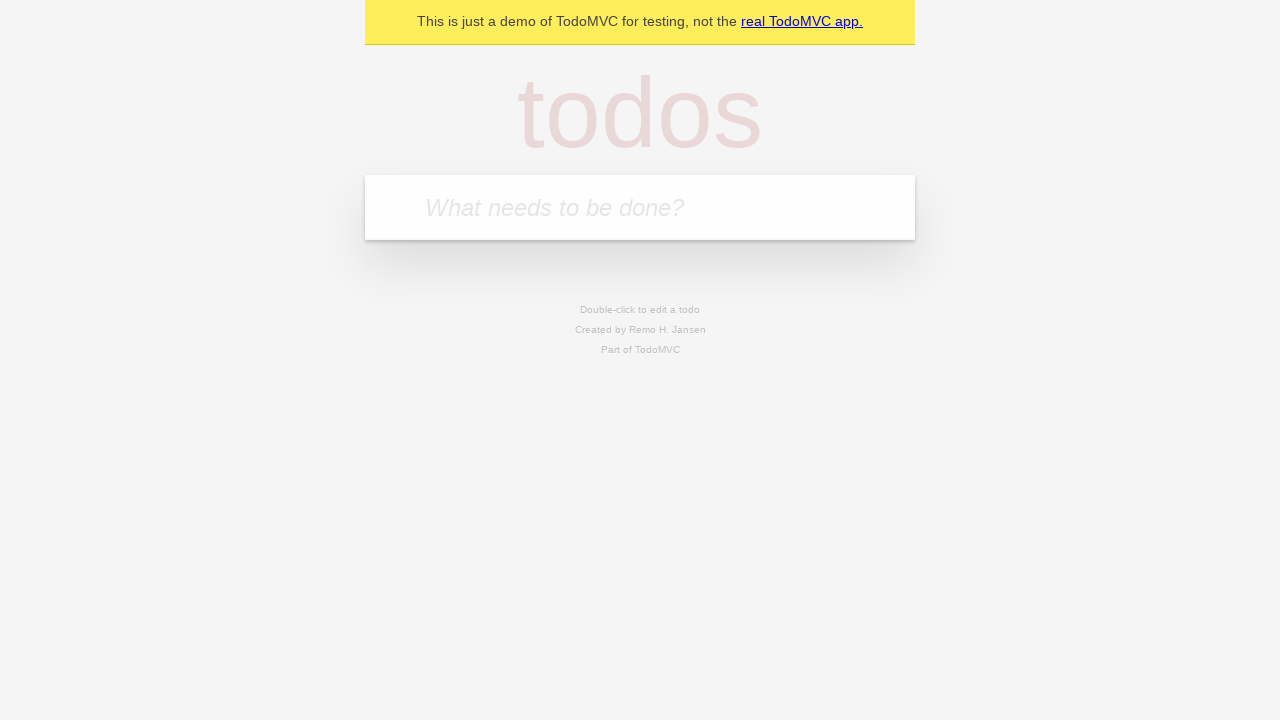

Filled new todo field with 'buy some cheese' on internal:attr=[placeholder="What needs to be done?"i]
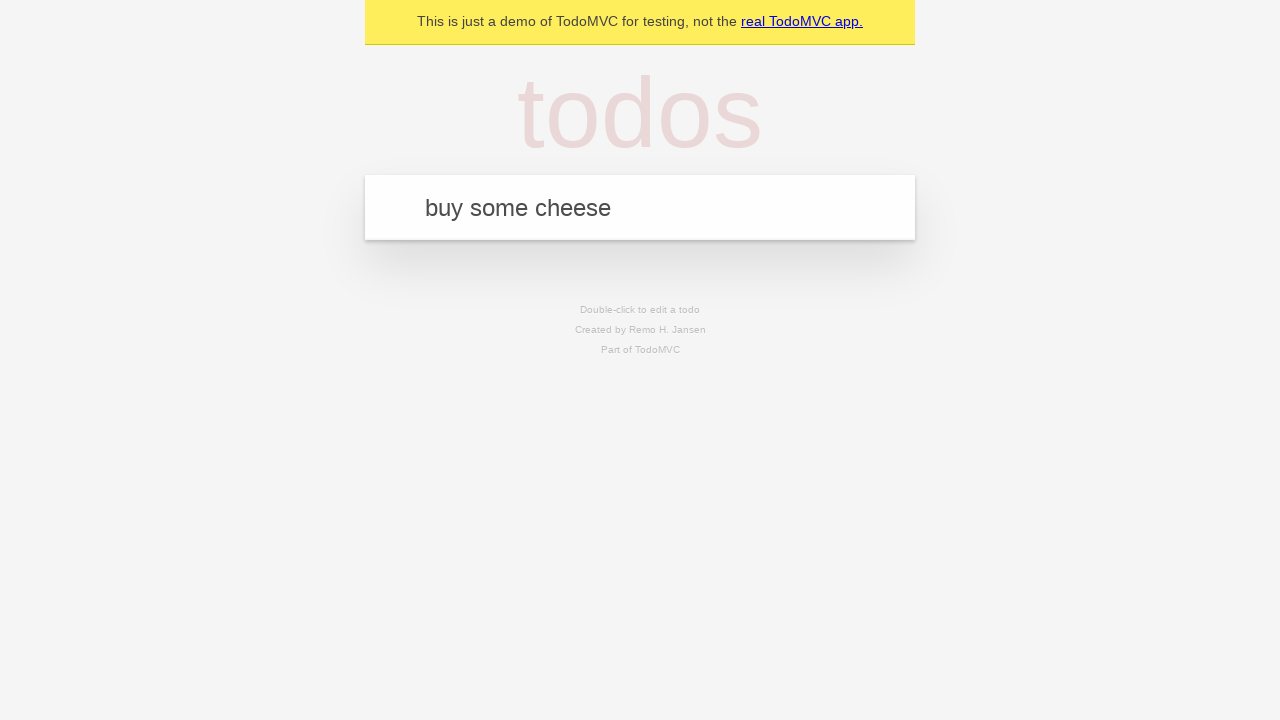

Pressed Enter to create todo 'buy some cheese' on internal:attr=[placeholder="What needs to be done?"i]
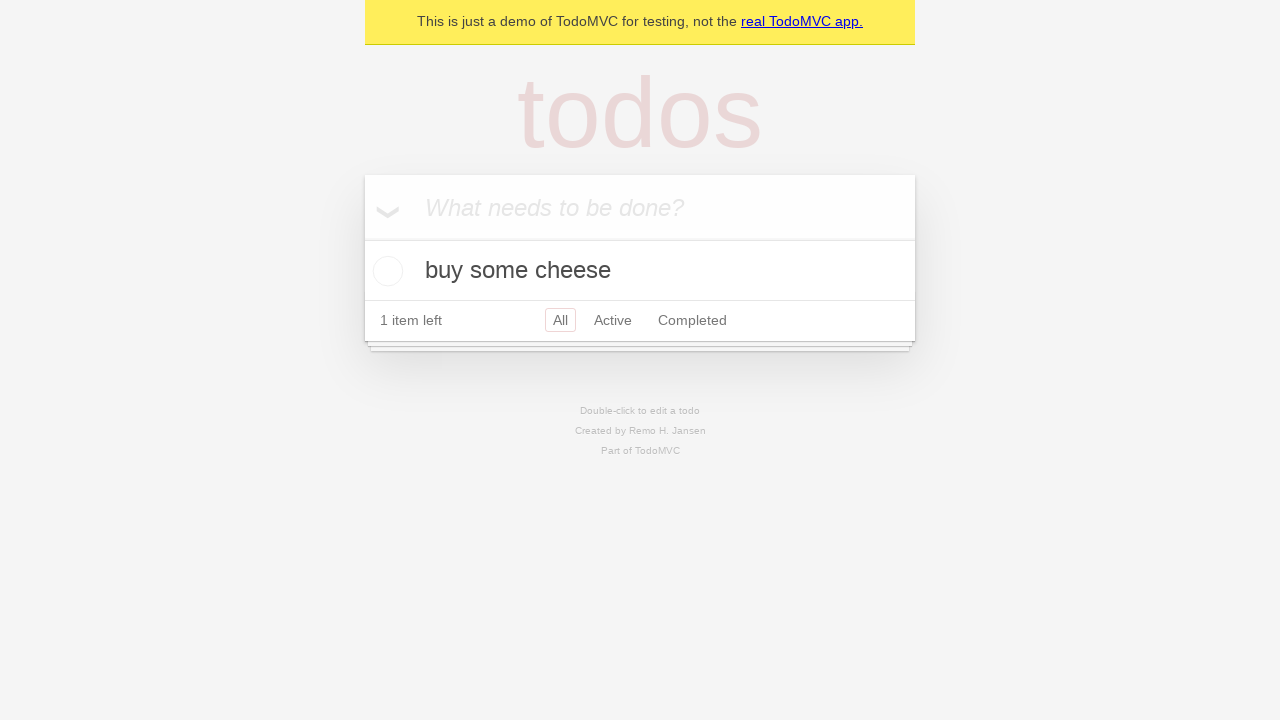

Filled new todo field with 'feed the cat' on internal:attr=[placeholder="What needs to be done?"i]
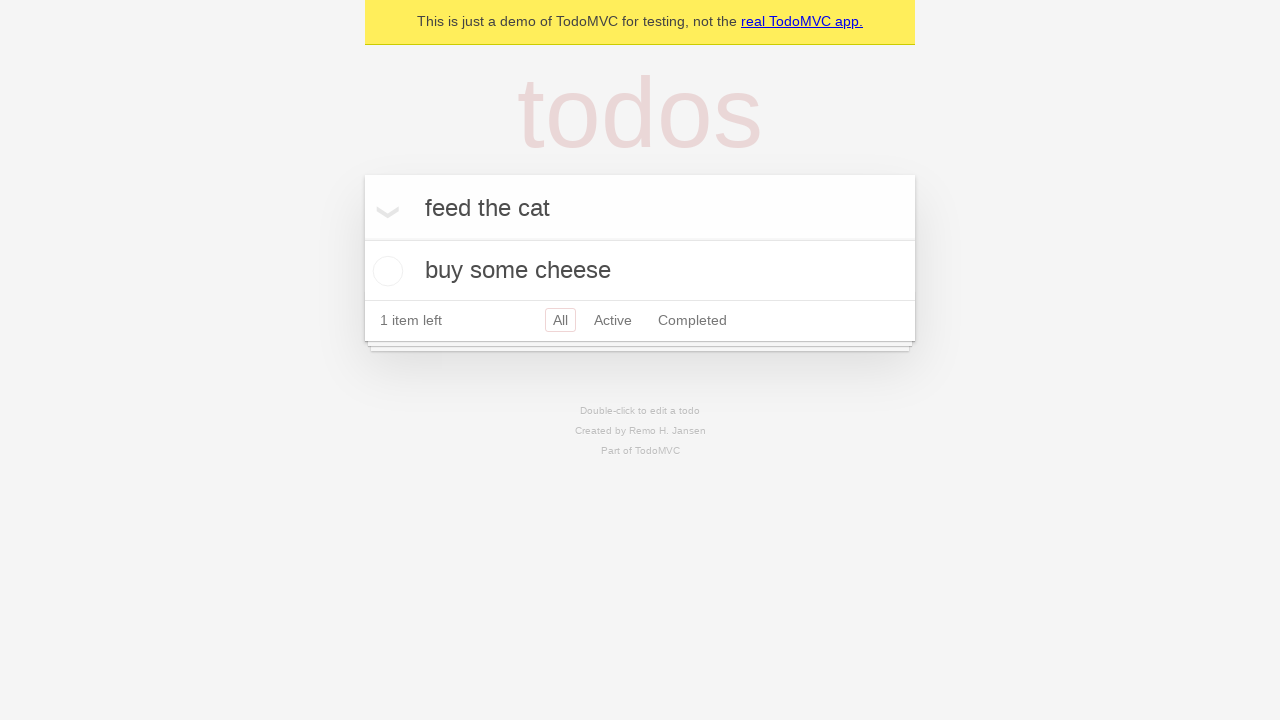

Pressed Enter to create todo 'feed the cat' on internal:attr=[placeholder="What needs to be done?"i]
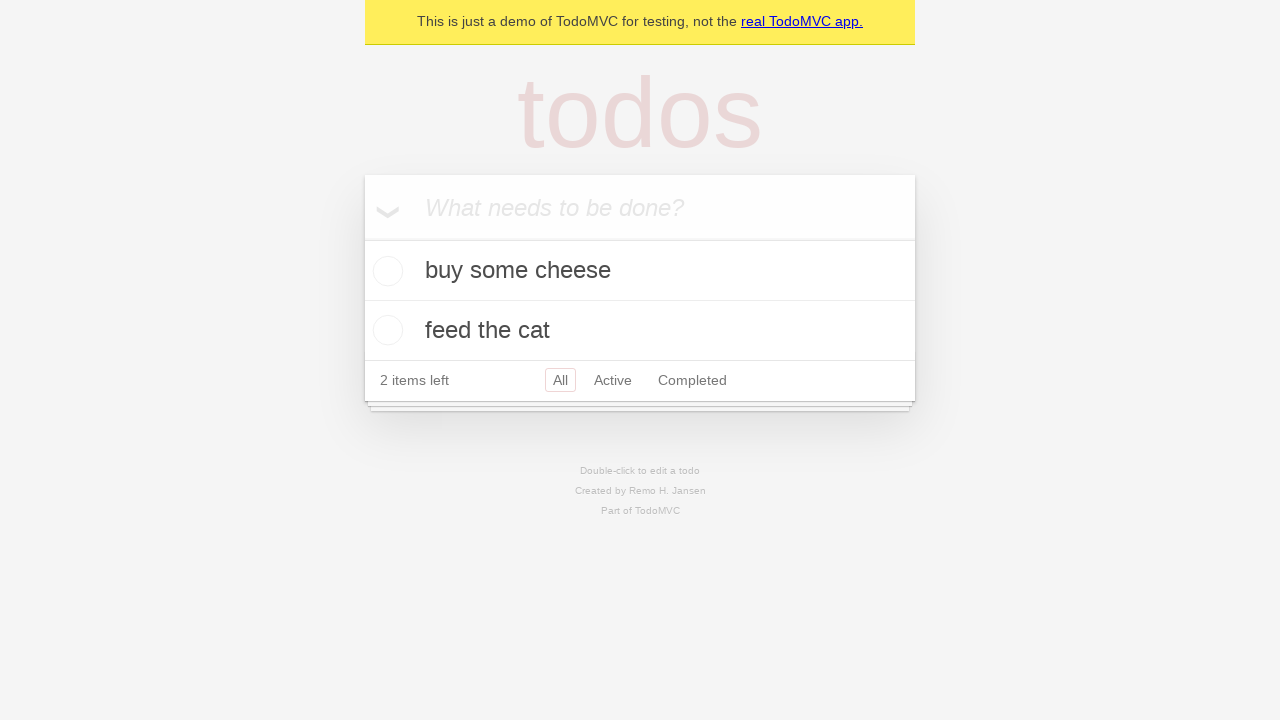

Filled new todo field with 'book a doctors appointment' on internal:attr=[placeholder="What needs to be done?"i]
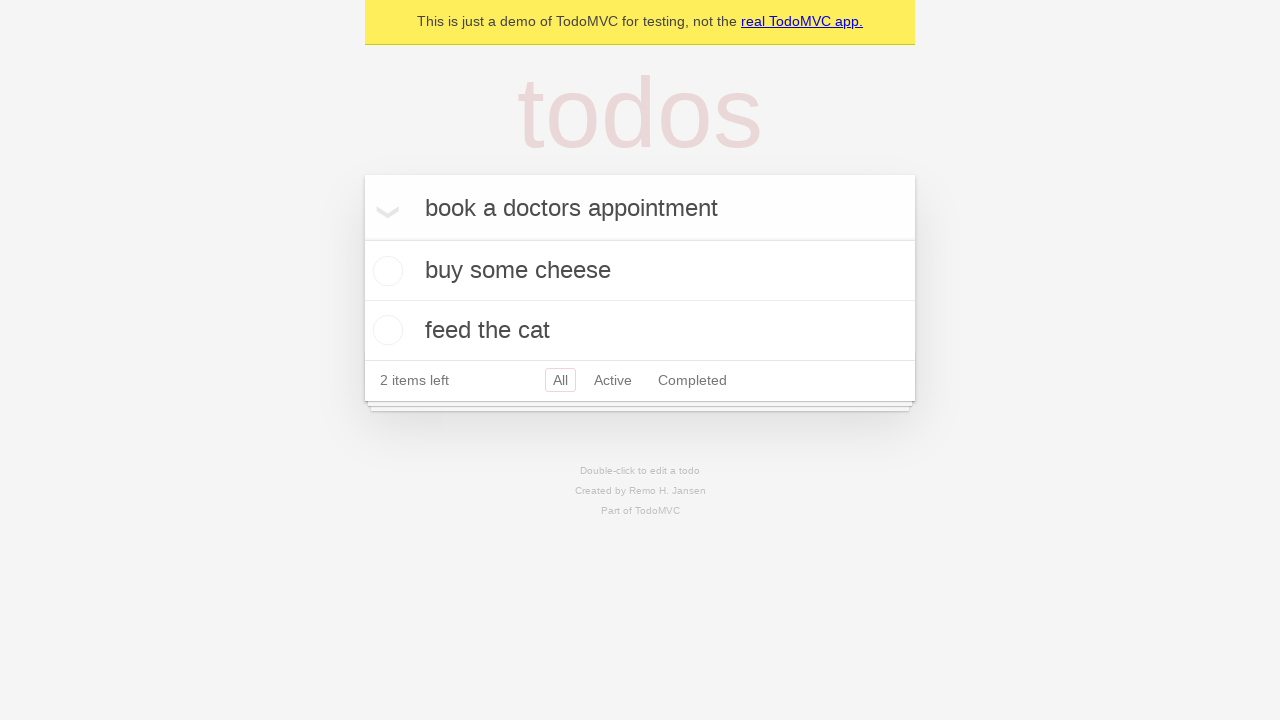

Pressed Enter to create todo 'book a doctors appointment' on internal:attr=[placeholder="What needs to be done?"i]
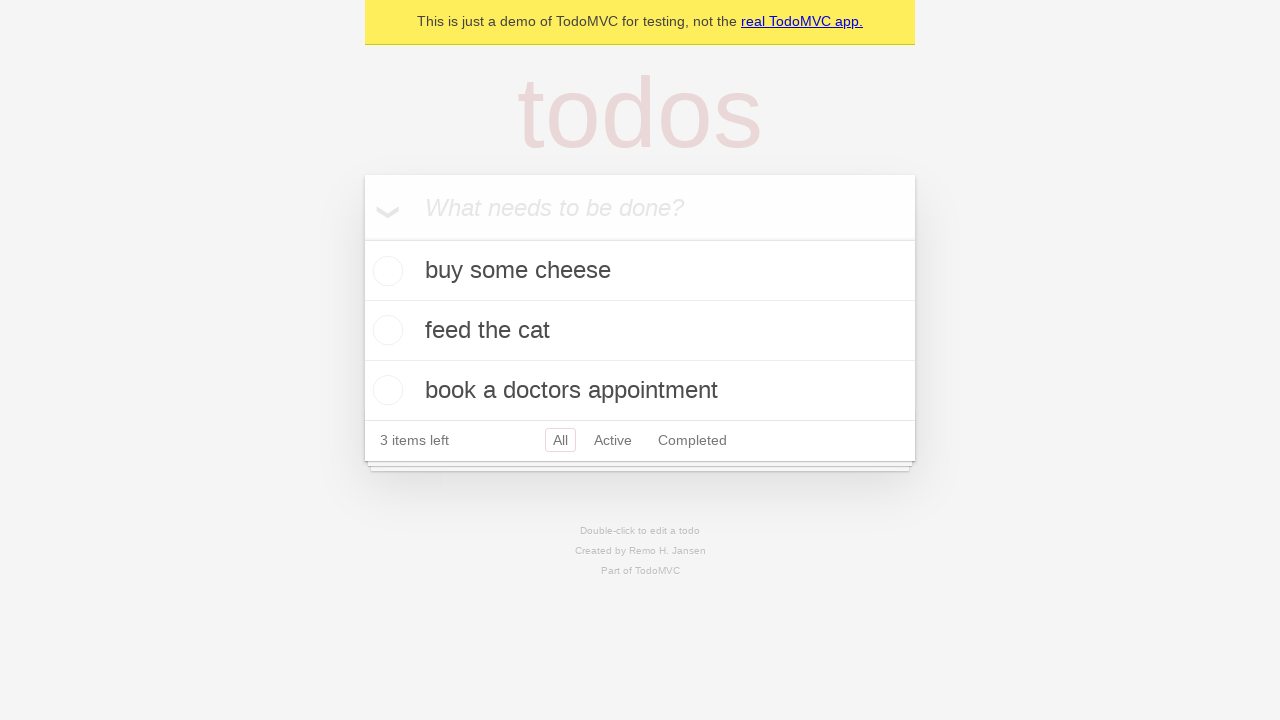

Clicked mark all as complete checkbox to check all items at (362, 238) on internal:label="Mark all as complete"i
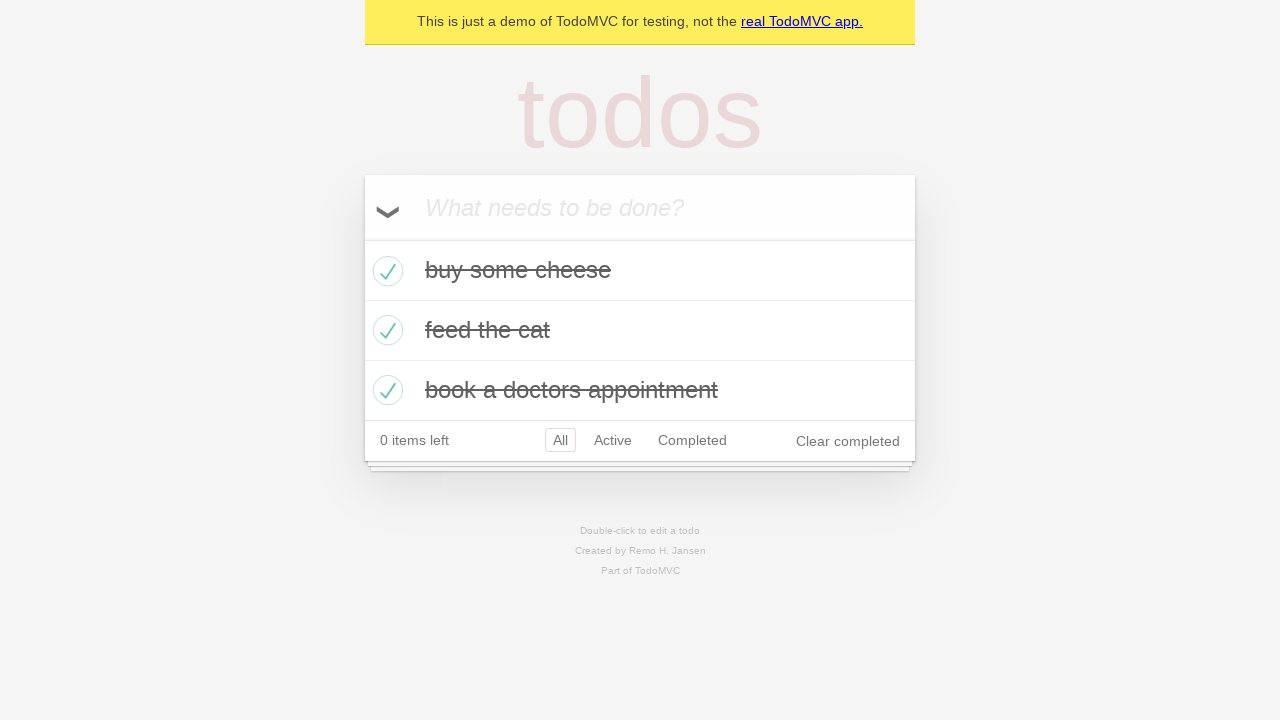

Clicked mark all as complete checkbox to uncheck all items at (362, 238) on internal:label="Mark all as complete"i
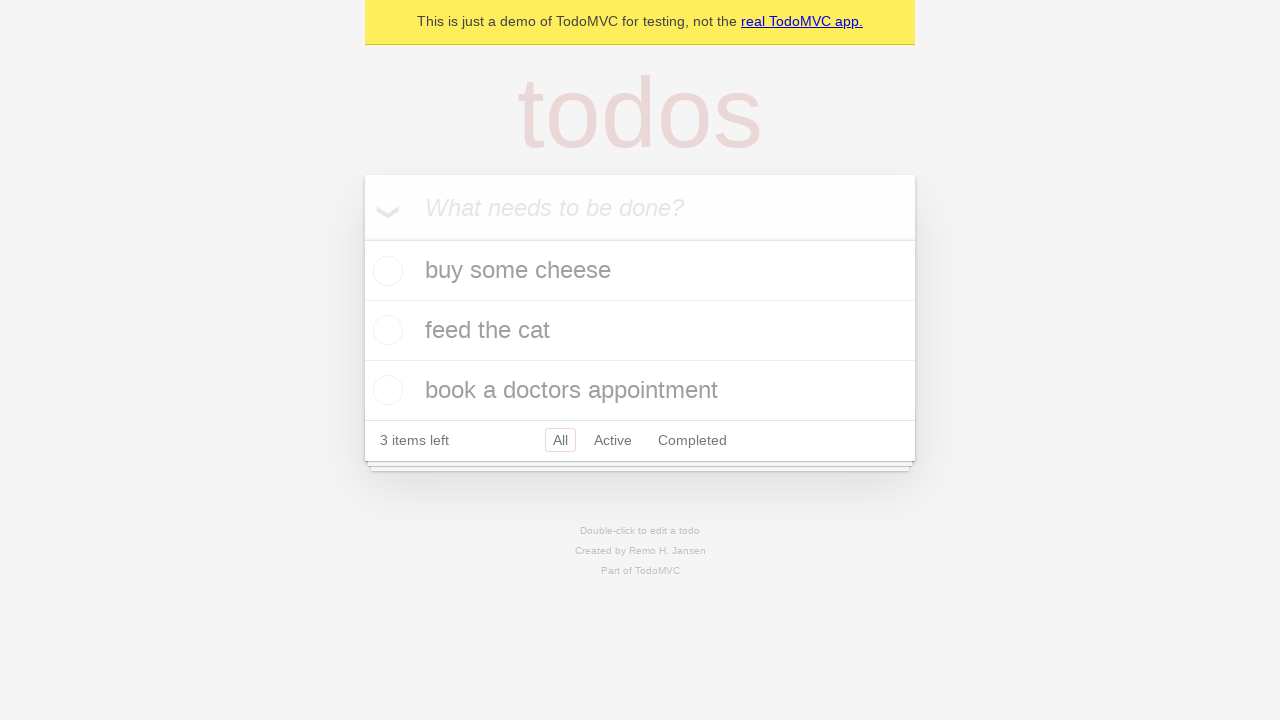

Verified that no todo items have the completed class
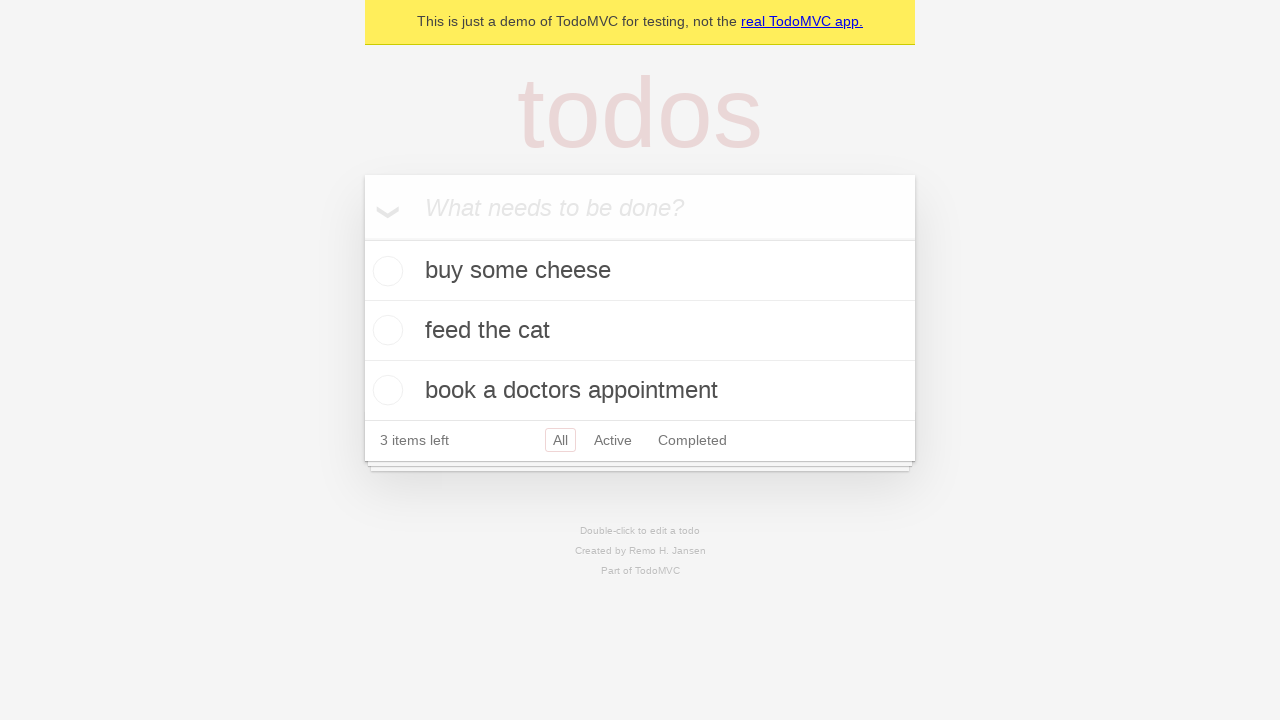

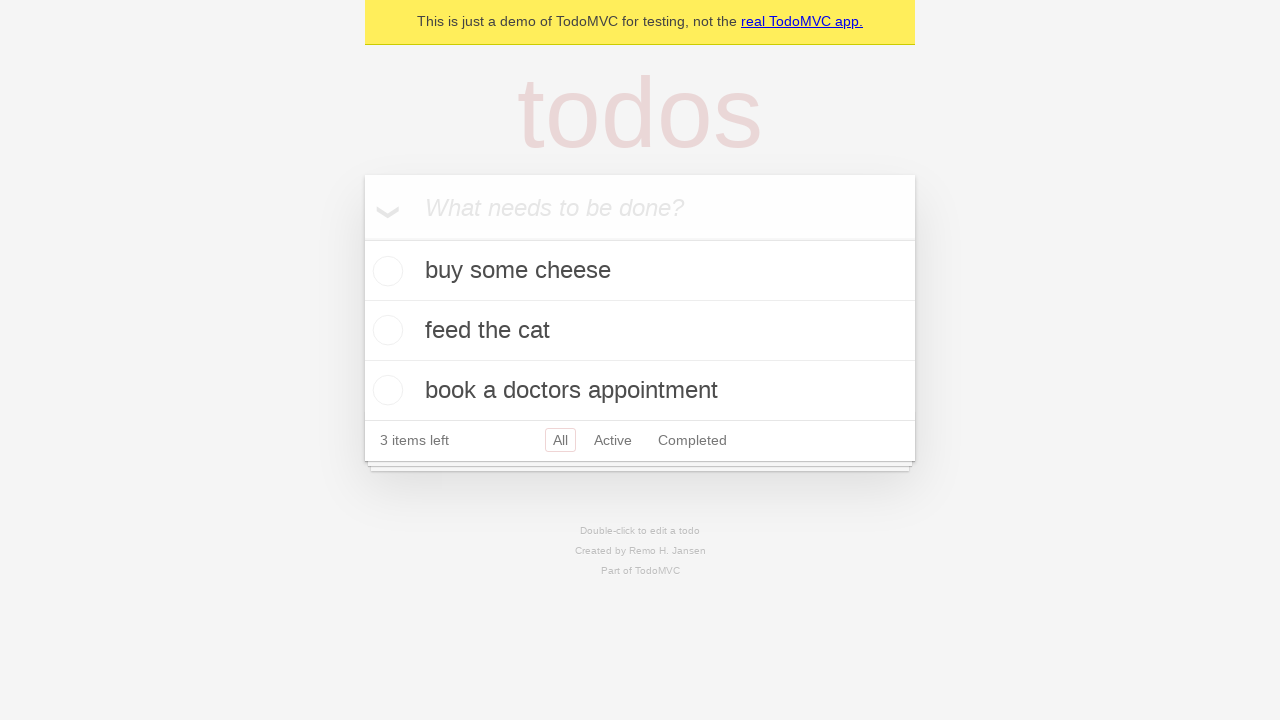